Tests a web form by entering text into a text box, clicking the submit button, and verifying that a success message "Received!" is displayed.

Starting URL: https://www.selenium.dev/selenium/web/web-form.html

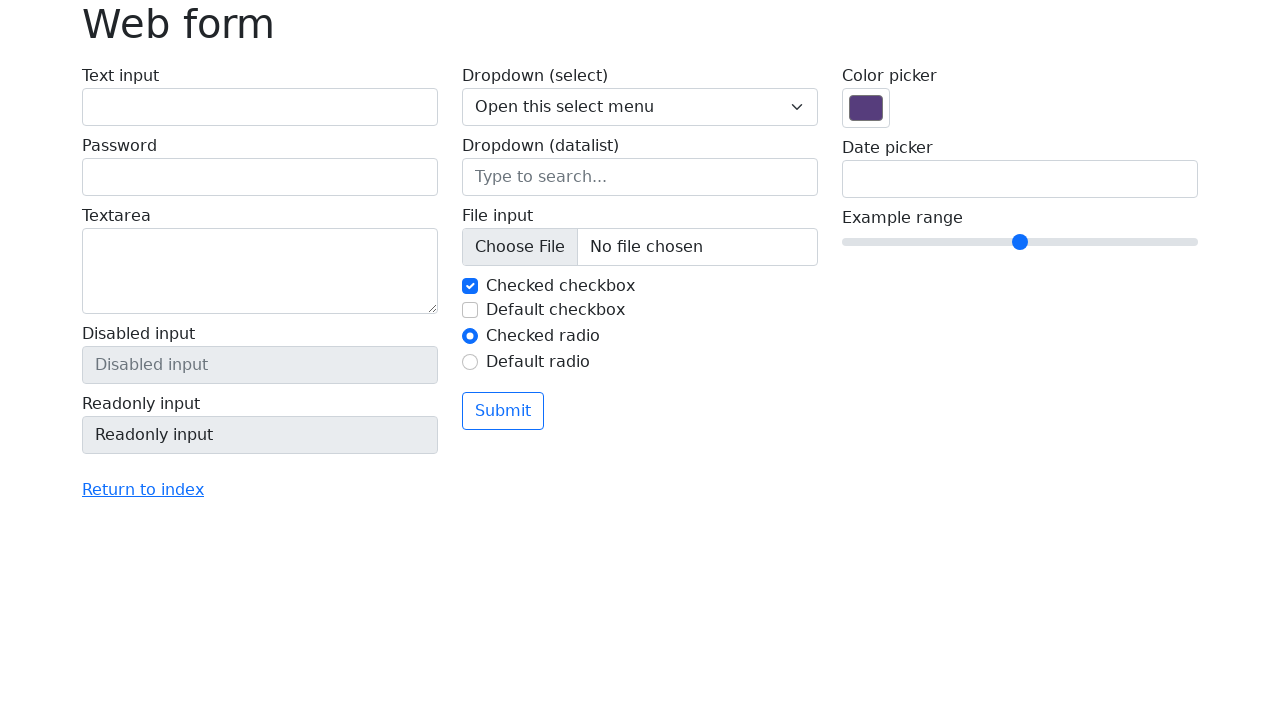

Filled text box with 'Selenium' on input[name='my-text']
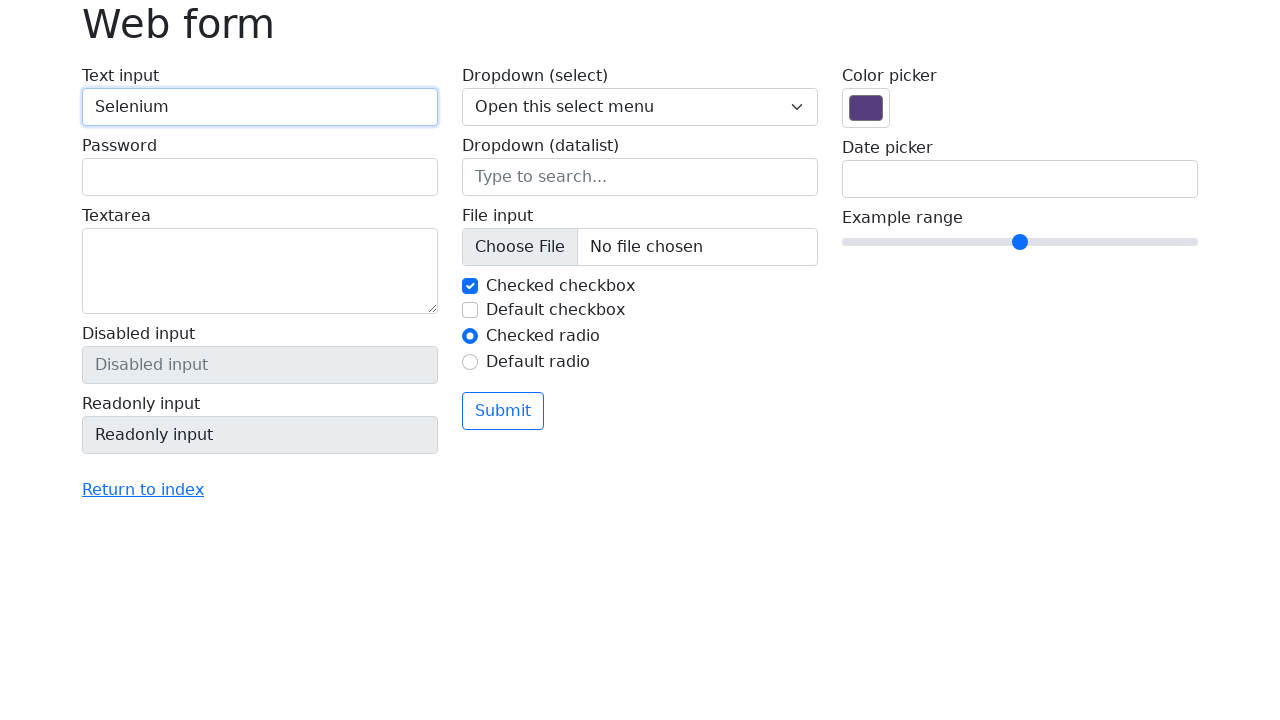

Clicked submit button at (503, 411) on button
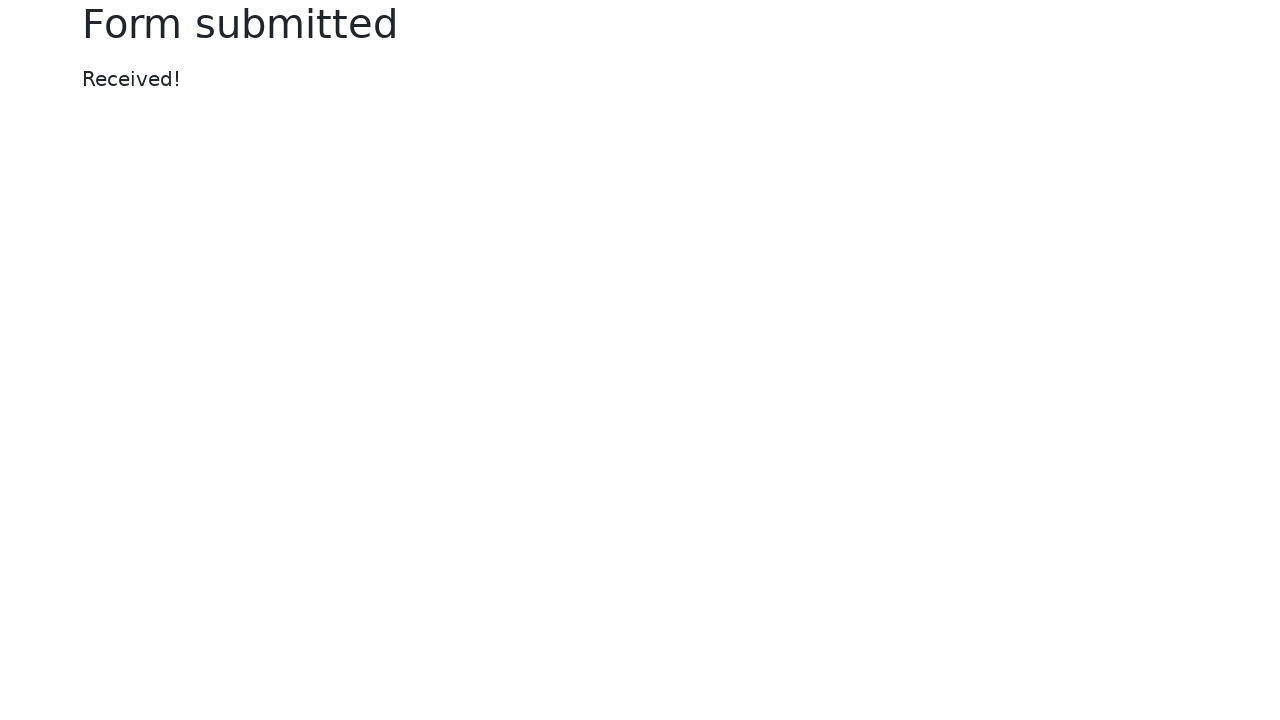

Success message element loaded
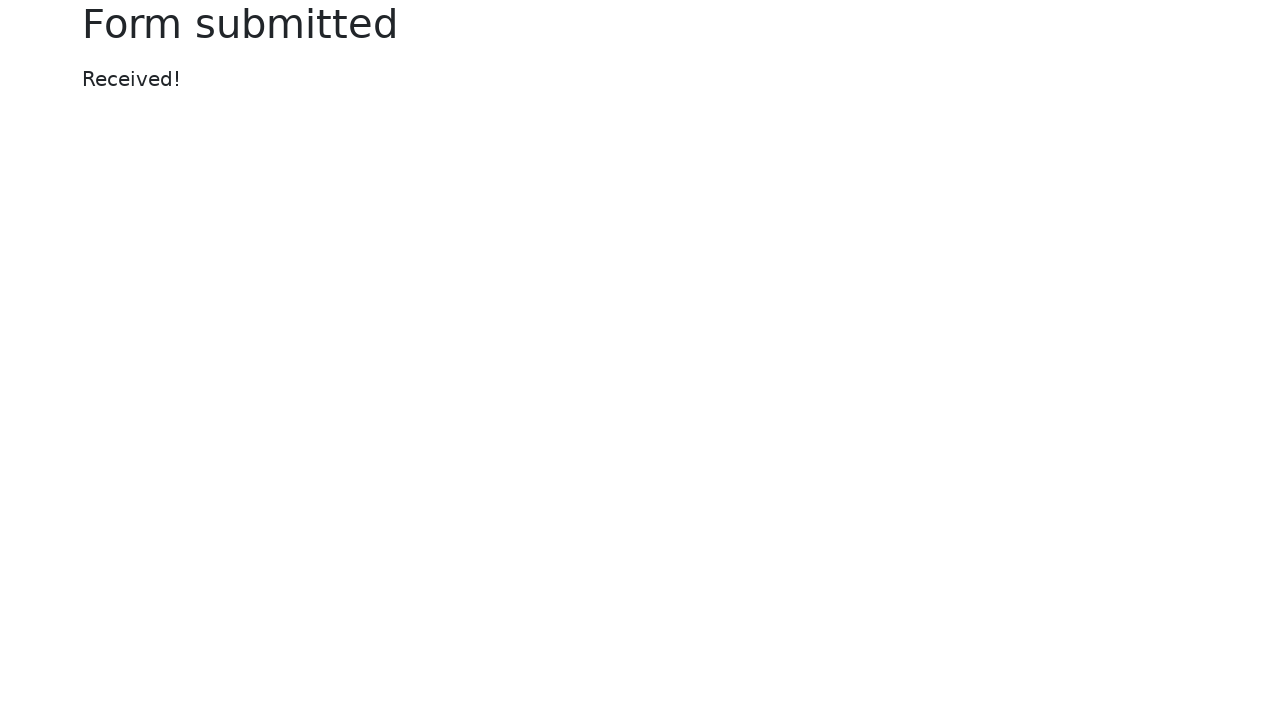

Verified success message displays 'Received!'
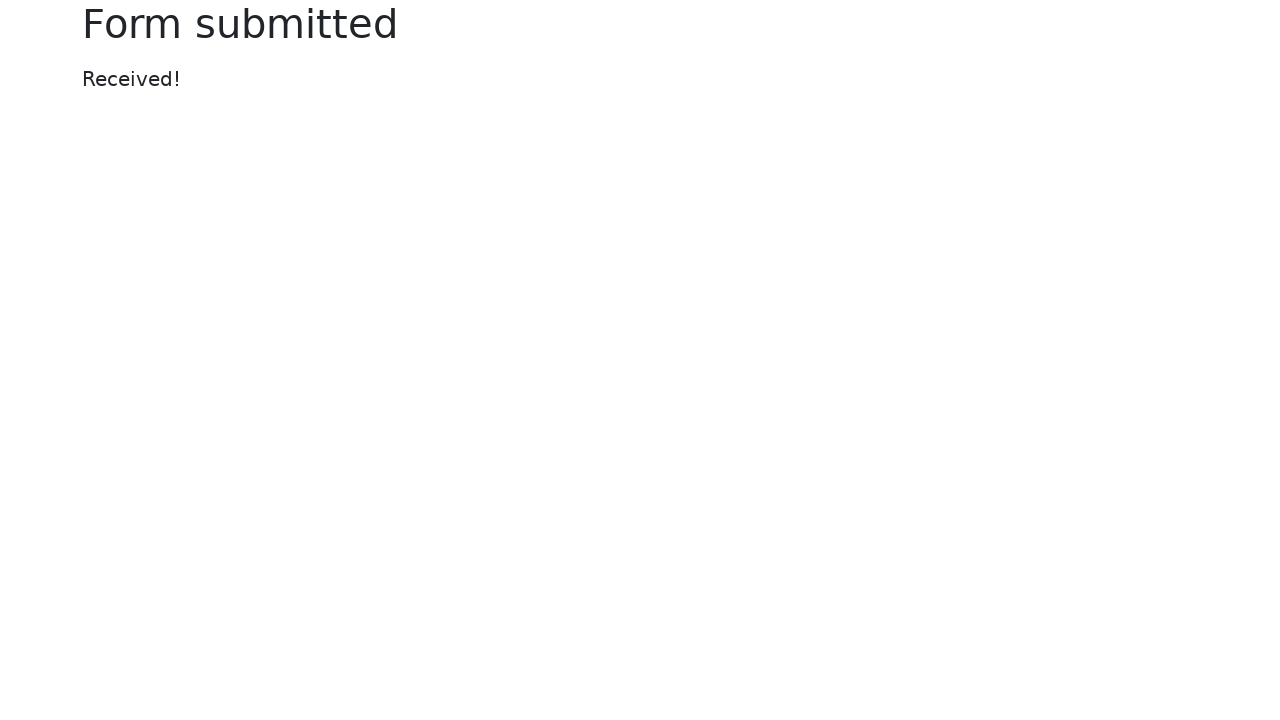

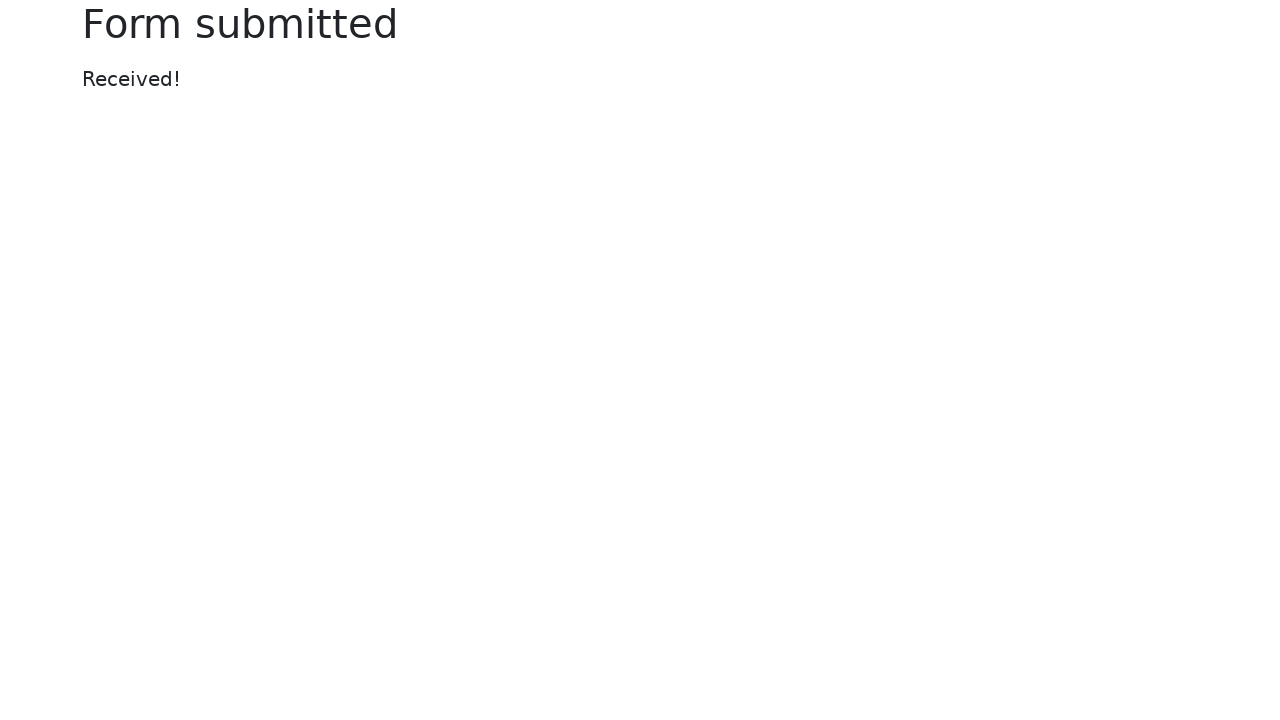